Tests nested frames navigation by clicking the Nested Frames link, switching through frame hierarchy (top frame then middle frame), and verifying the content element is accessible.

Starting URL: https://the-internet.herokuapp.com/

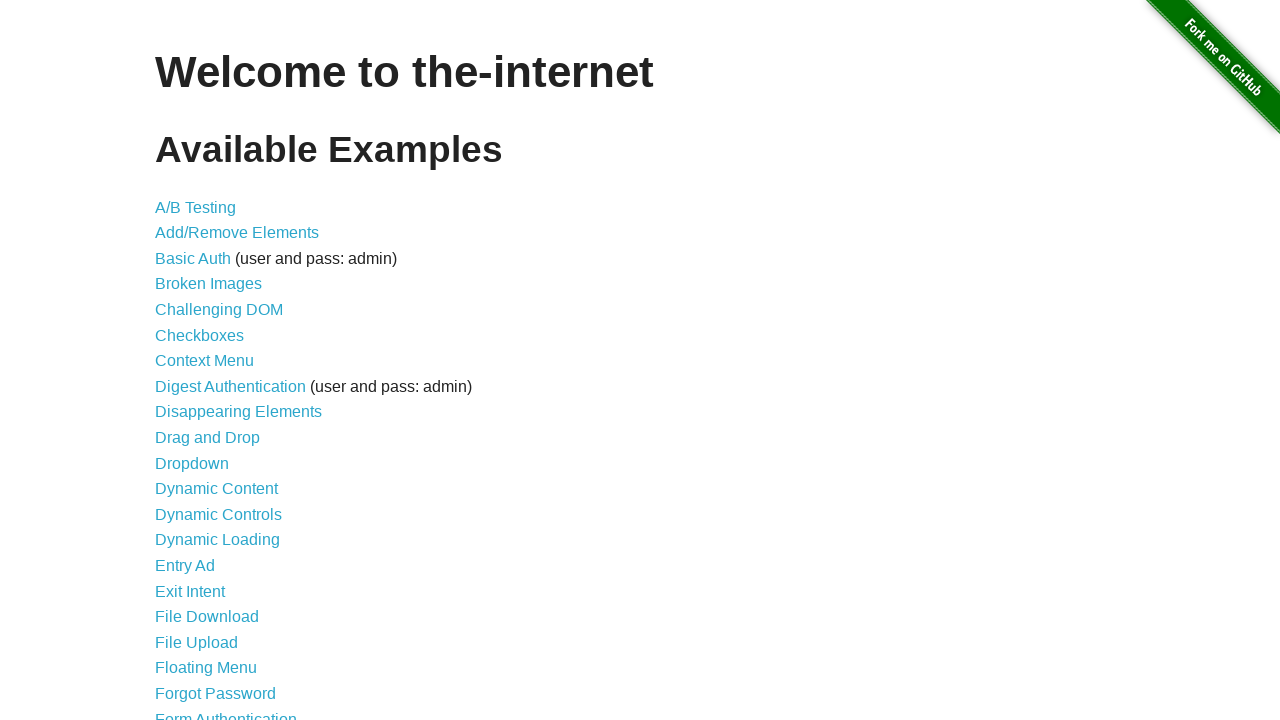

Clicked on the 'Nested Frames' link at (210, 395) on text=Nested Frames
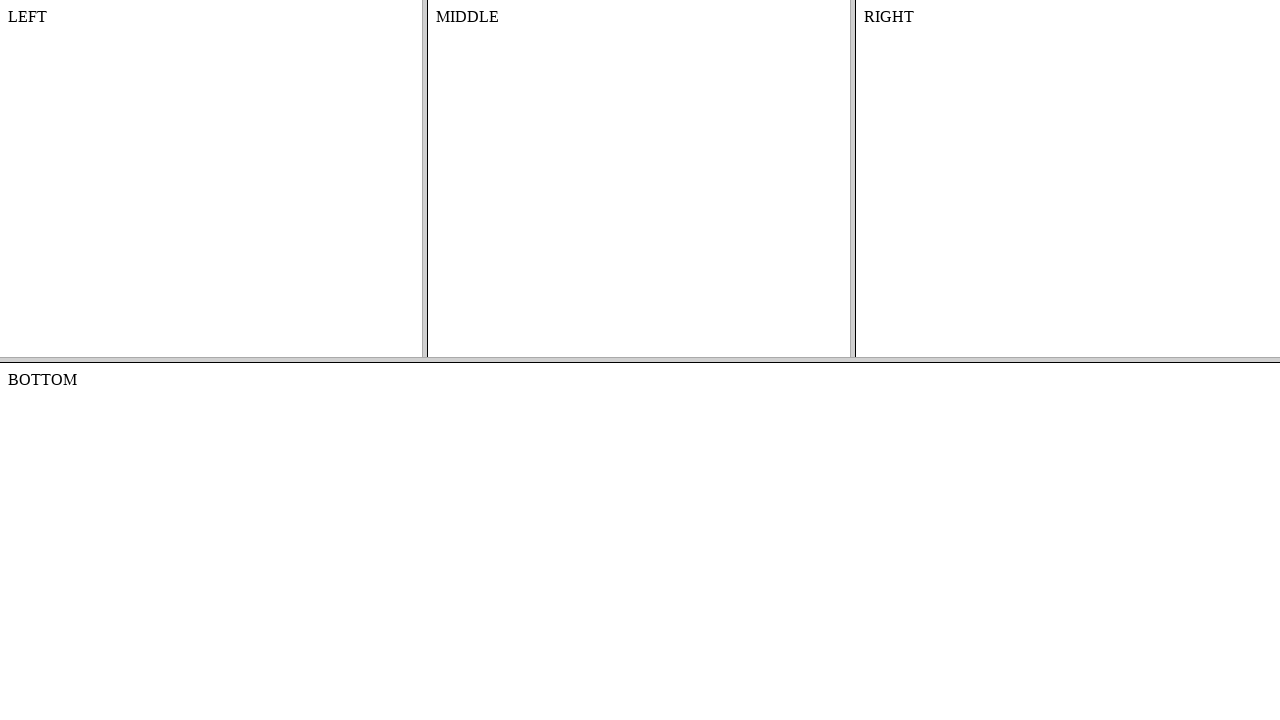

Located and switched to the top frame
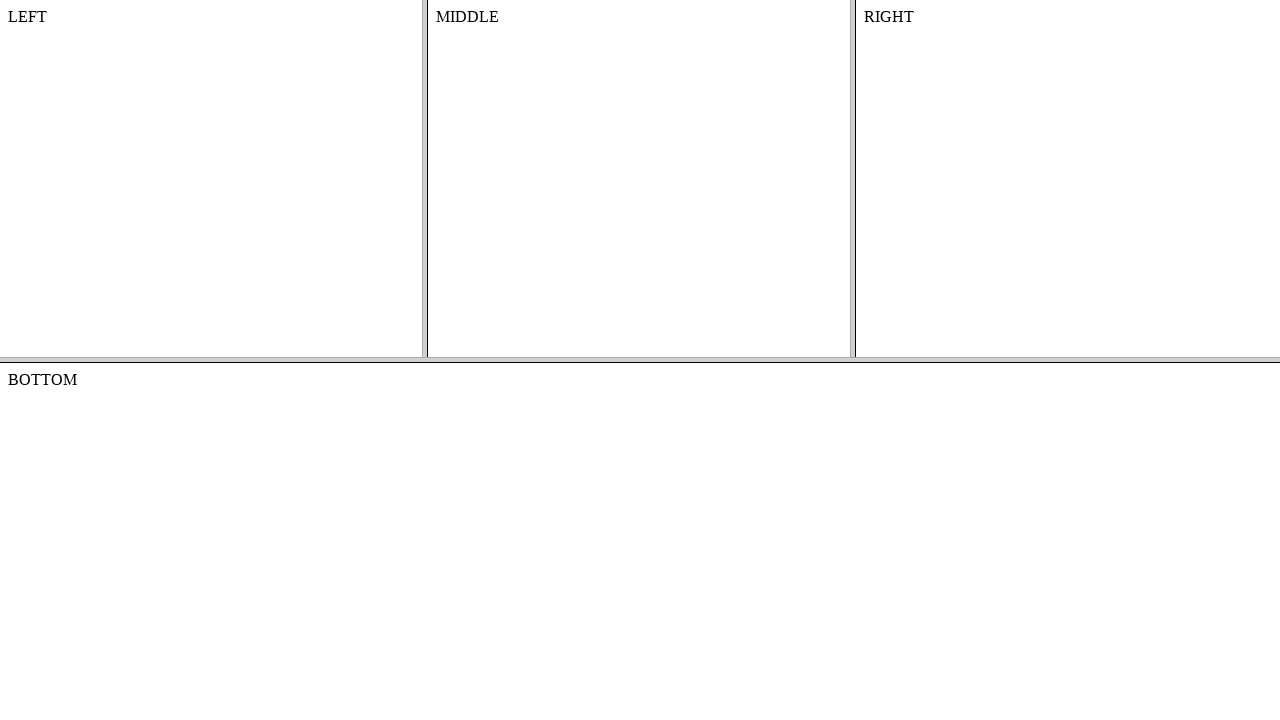

Located the middle frame within the top frame
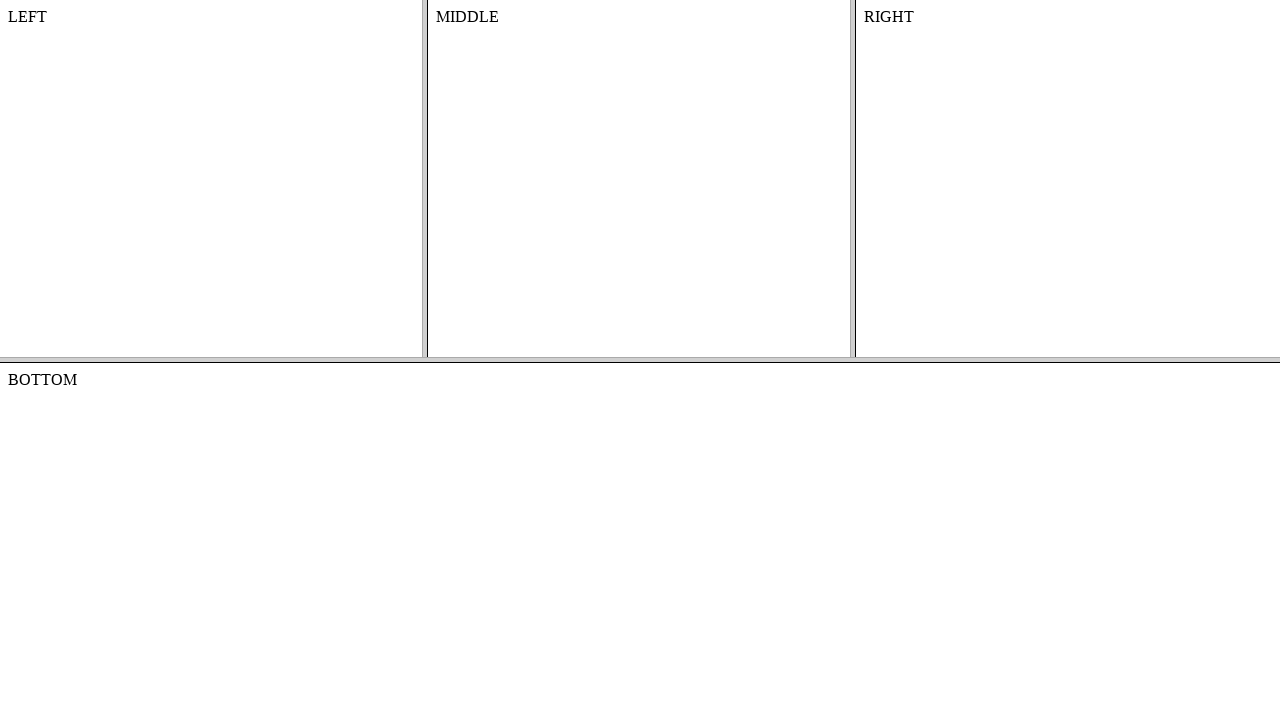

Located the content element in the middle frame
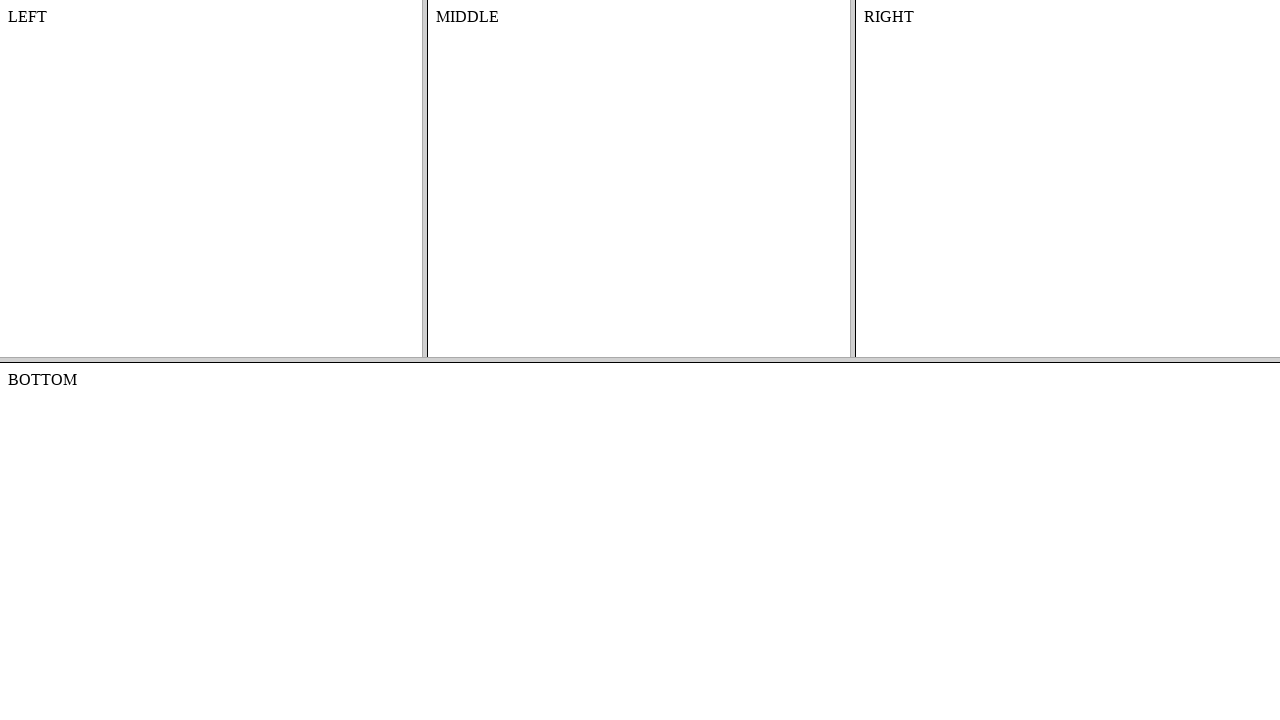

Content element is now visible and ready
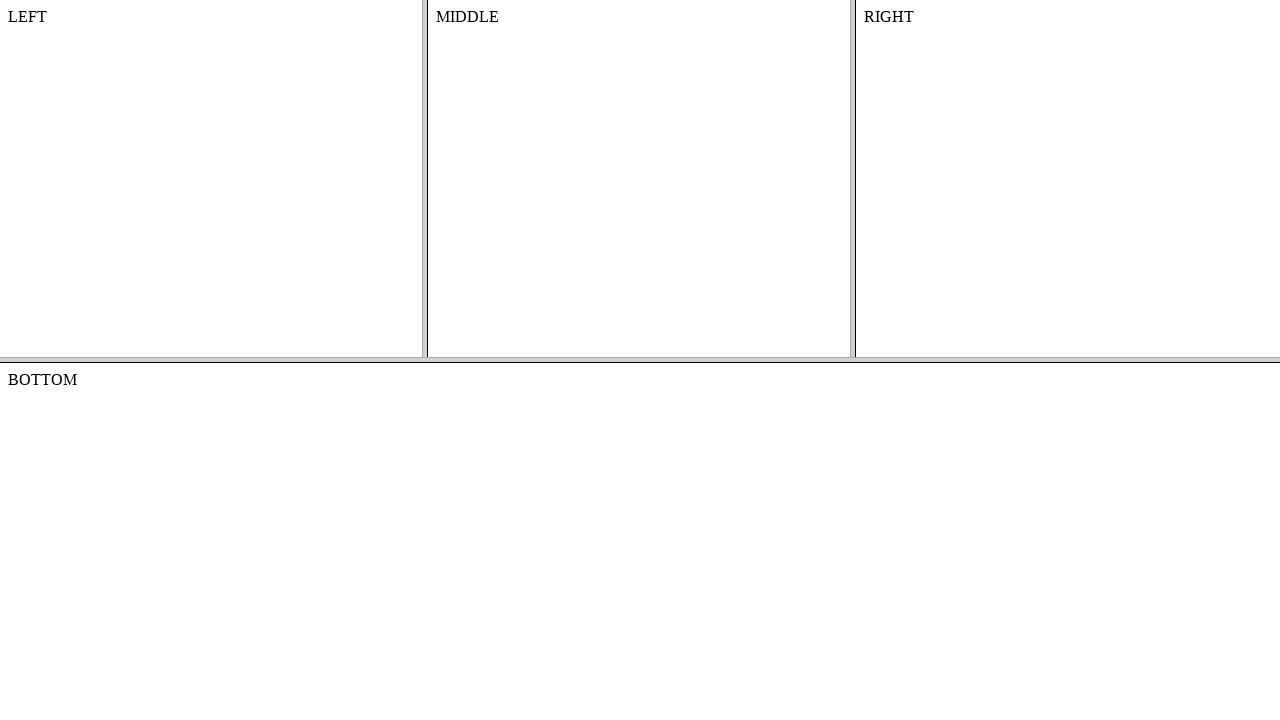

Retrieved content text: 'MIDDLE'
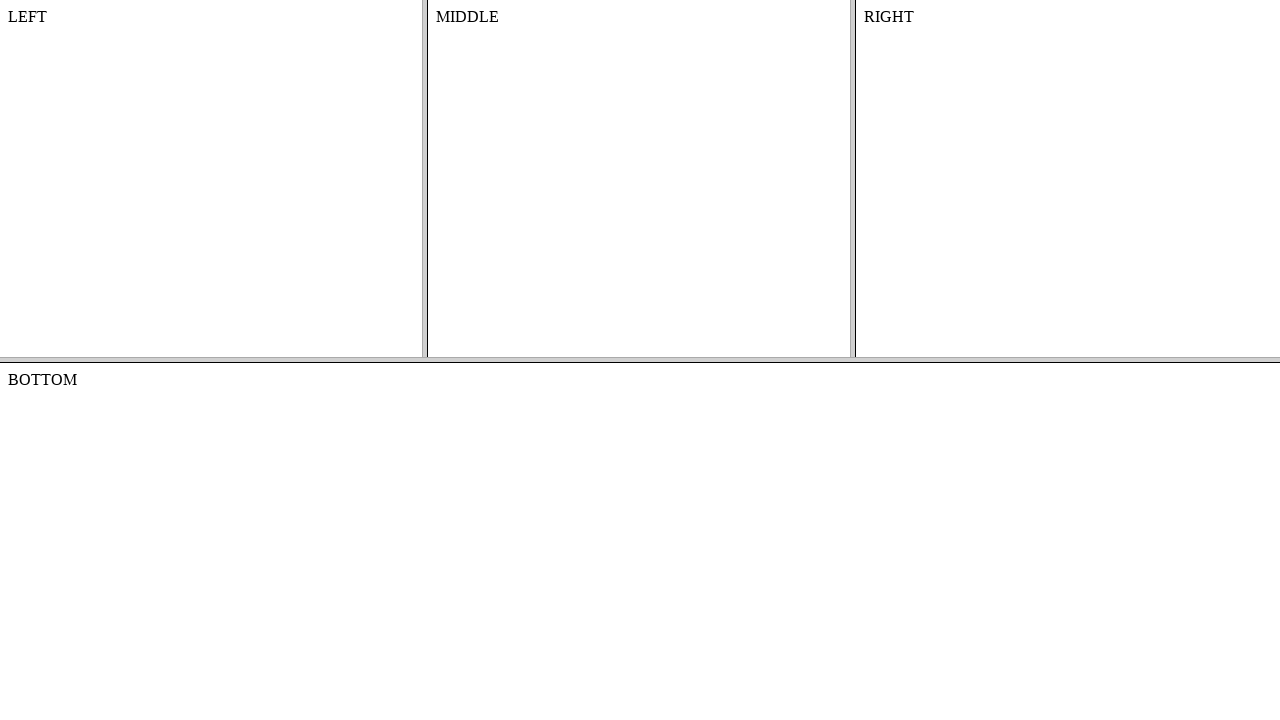

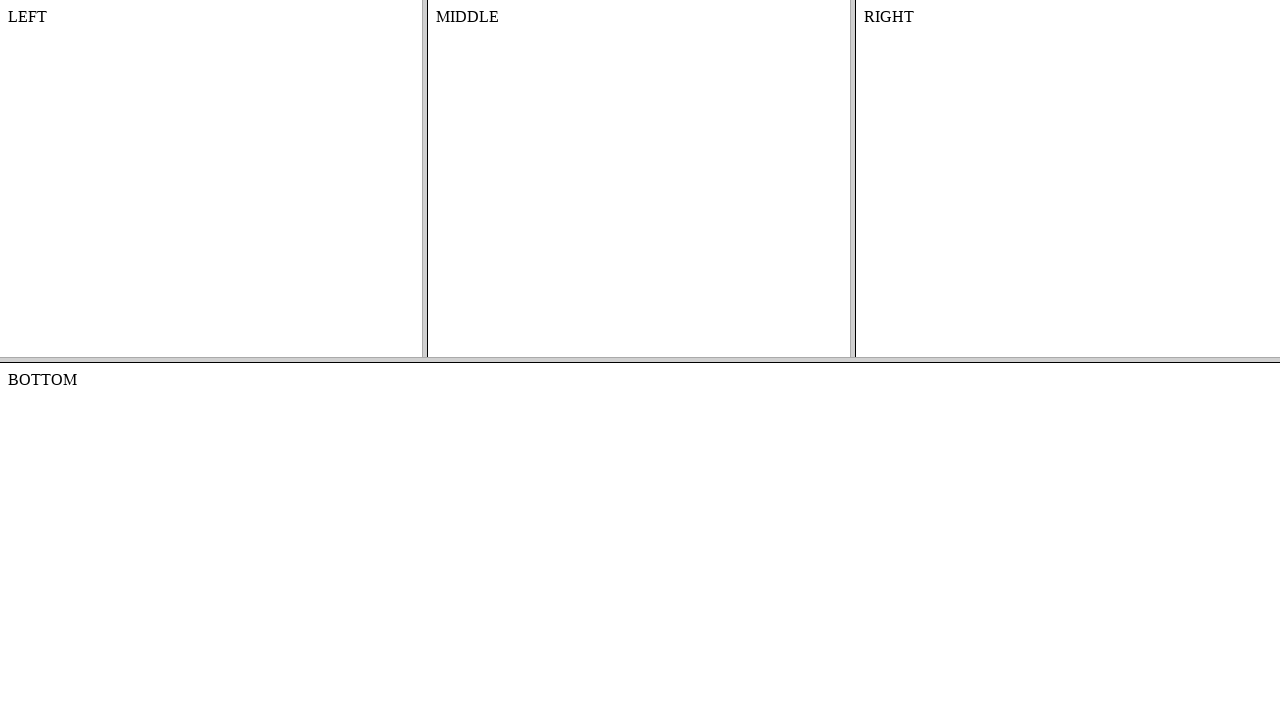